Tests form validation when phone number is too long with dashes, expects alert about incorrect phone format

Starting URL: https://ool-content.walshcollege.edu/CourseFiles/IT/IT414/MASTER/Week04/WI20-website-testing-sites/assignment/index.php

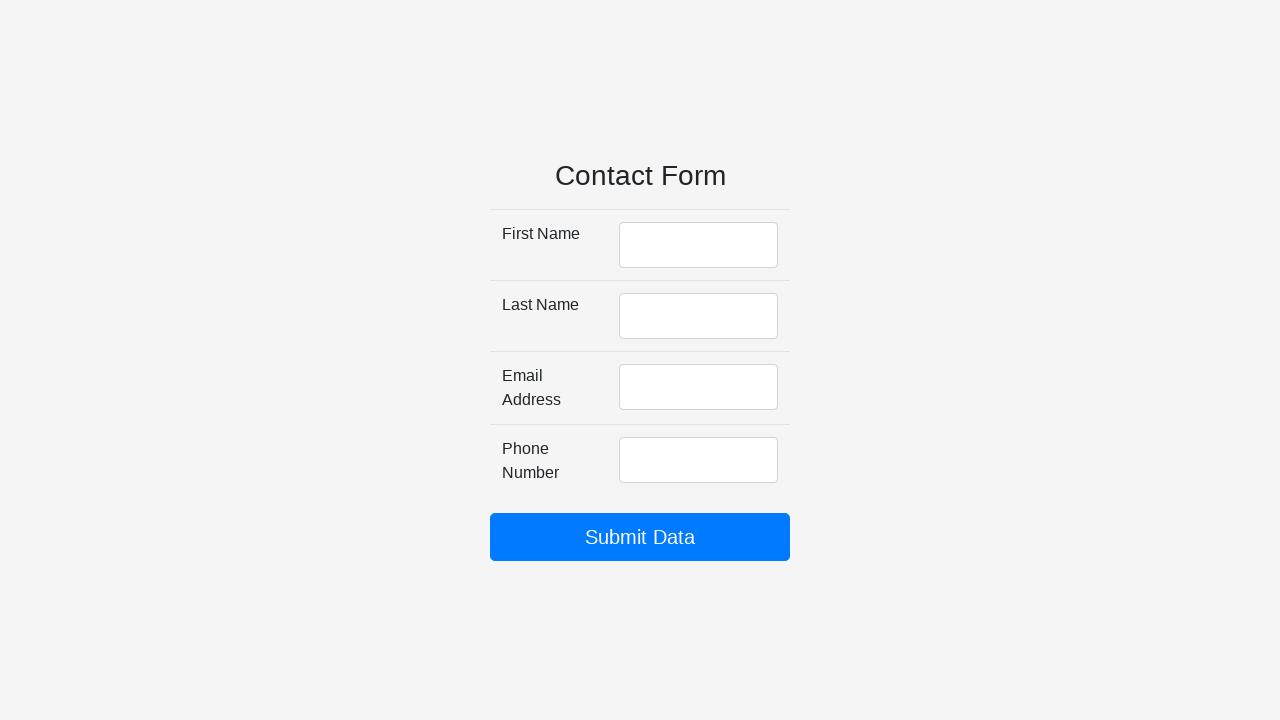

Filled first name field with 'Zachary' on #firstName
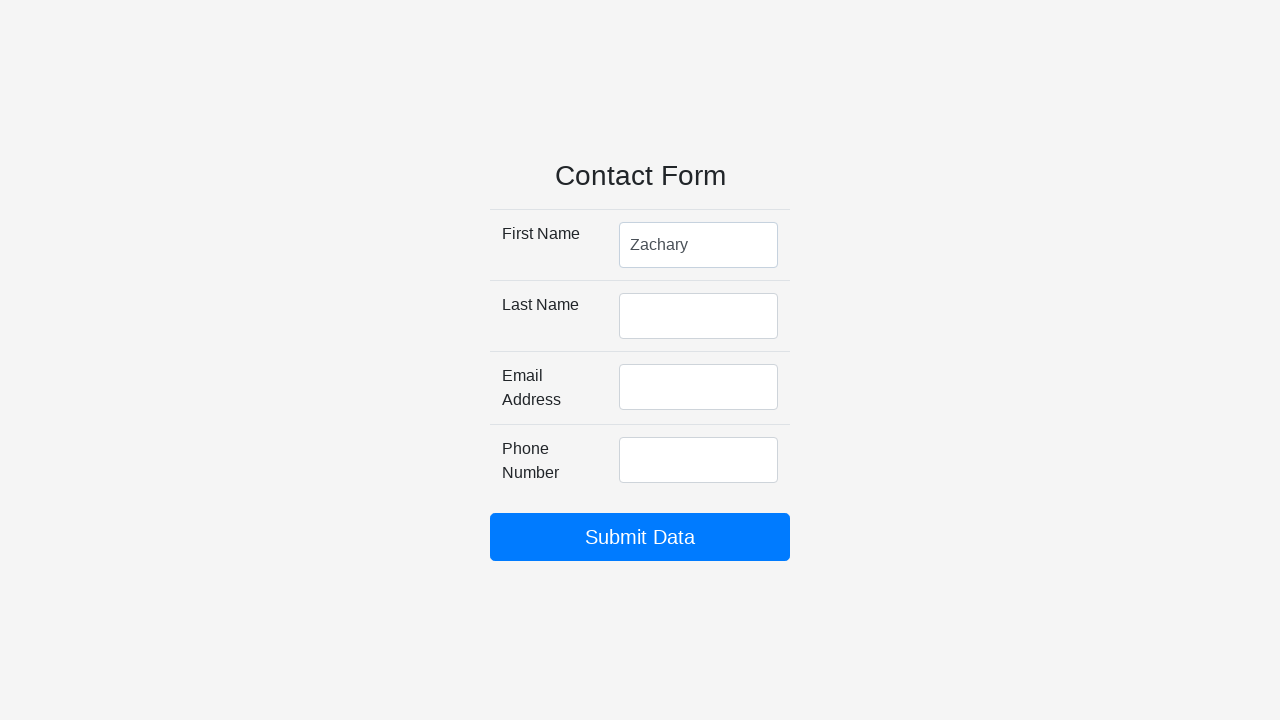

Filled last name field with 'Suidan' on #lastName
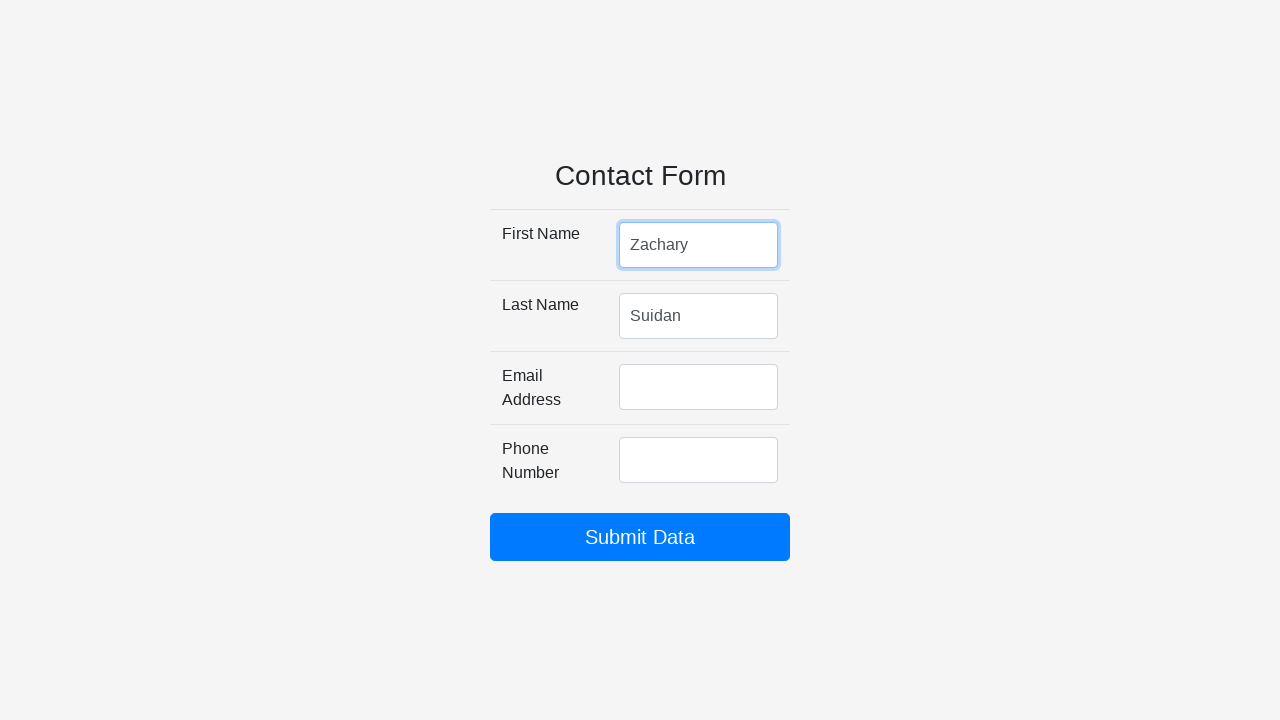

Filled email field with 'zsuidan97@gmail.com' on #emailAddress
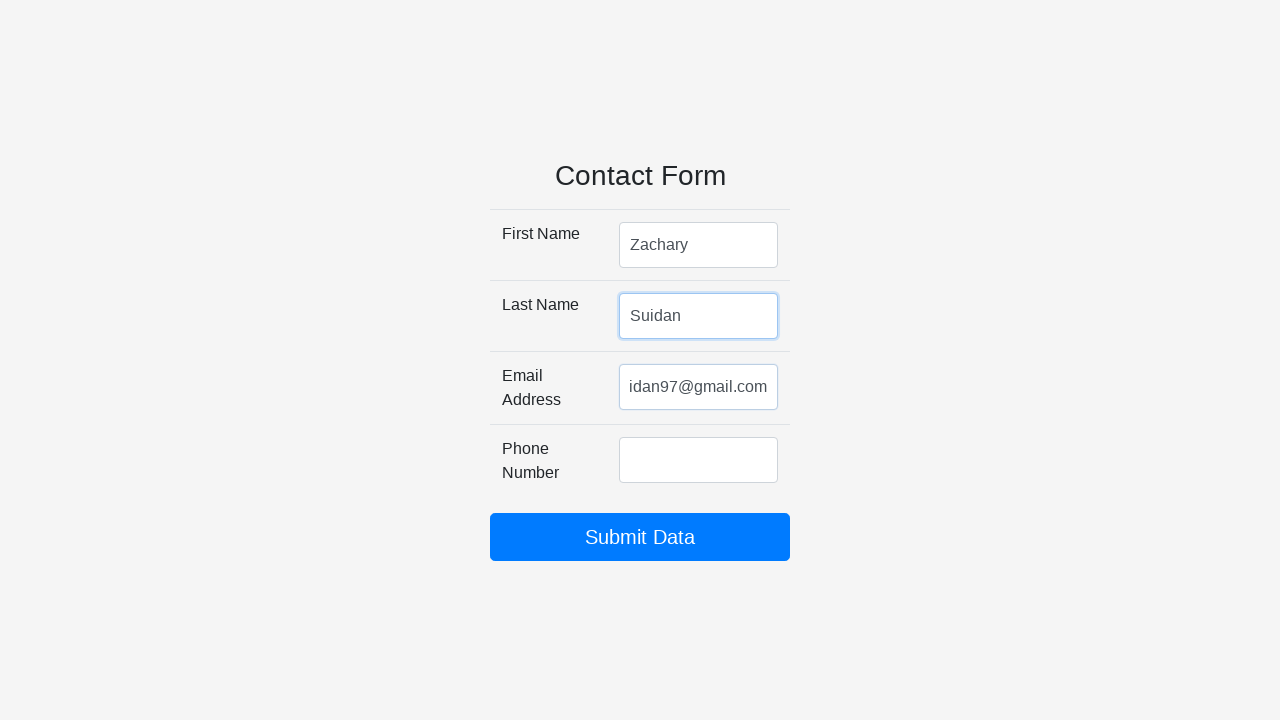

Filled phone number field with too-long number '123-456-78910' on #phoneNumber
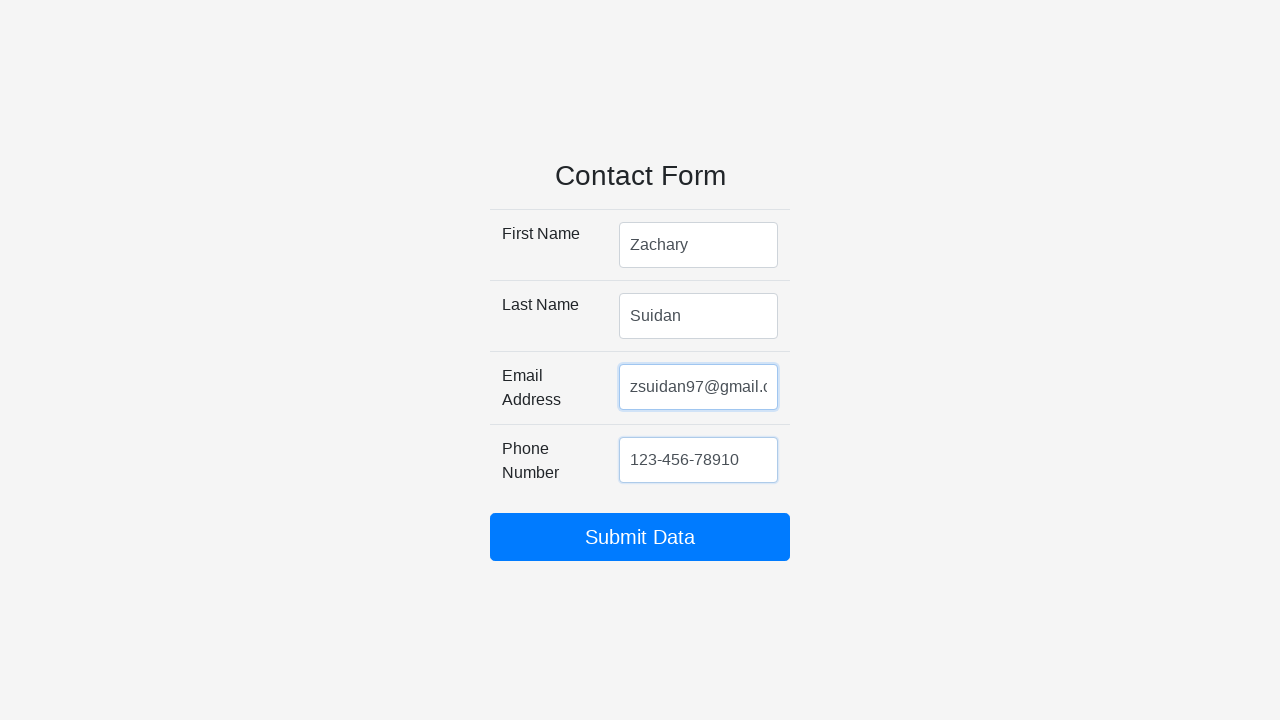

Clicked submit button to submit form at (640, 537) on #my_submit
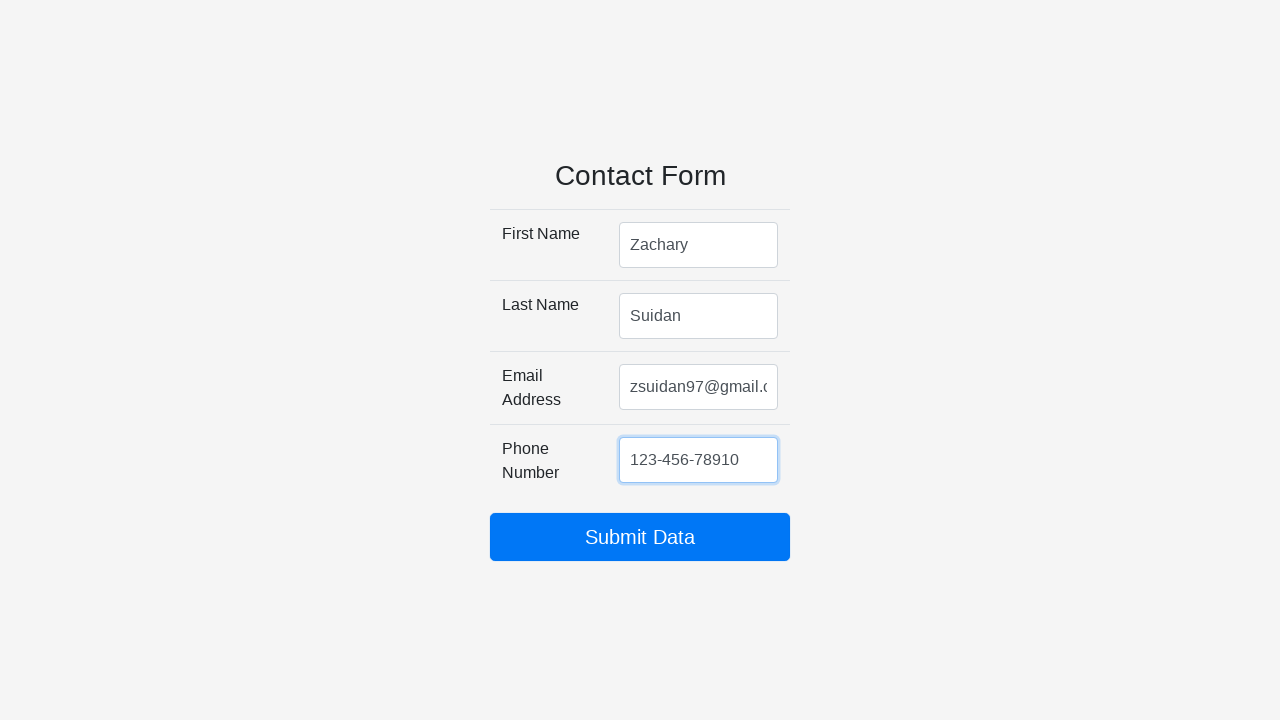

Set up dialog handler to accept alert about incorrect phone format
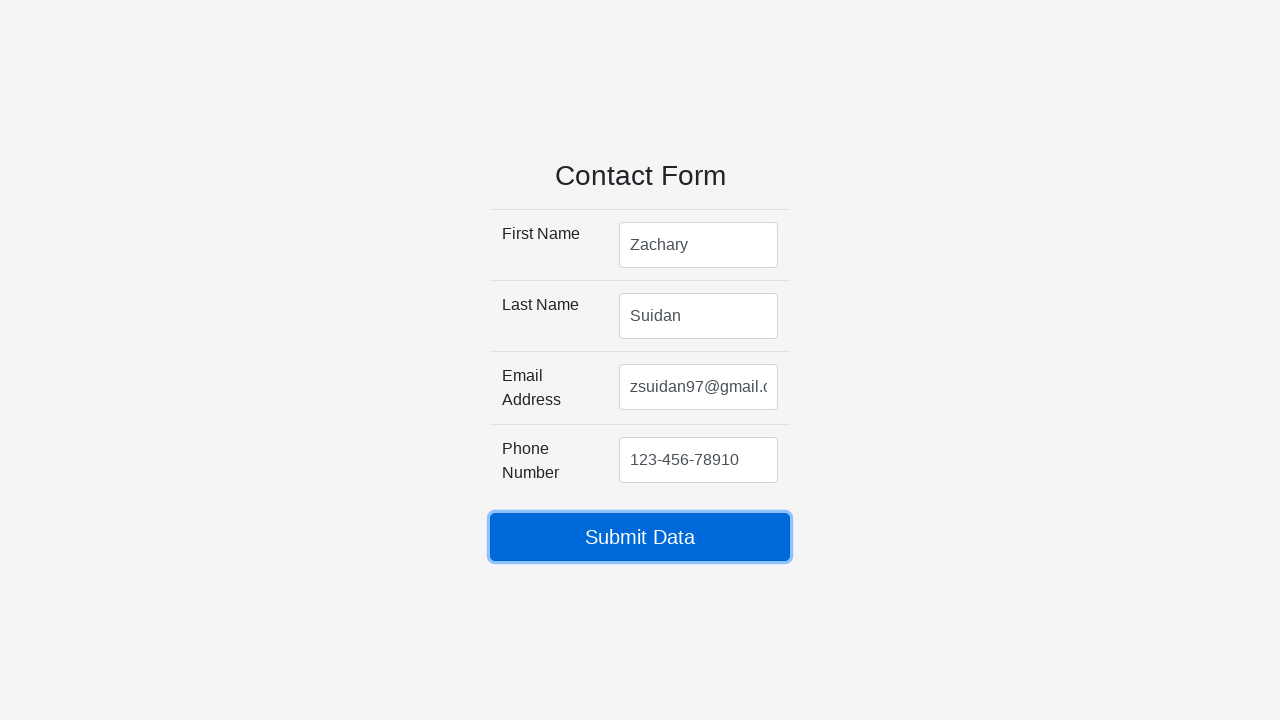

Cleared first name field on #firstName
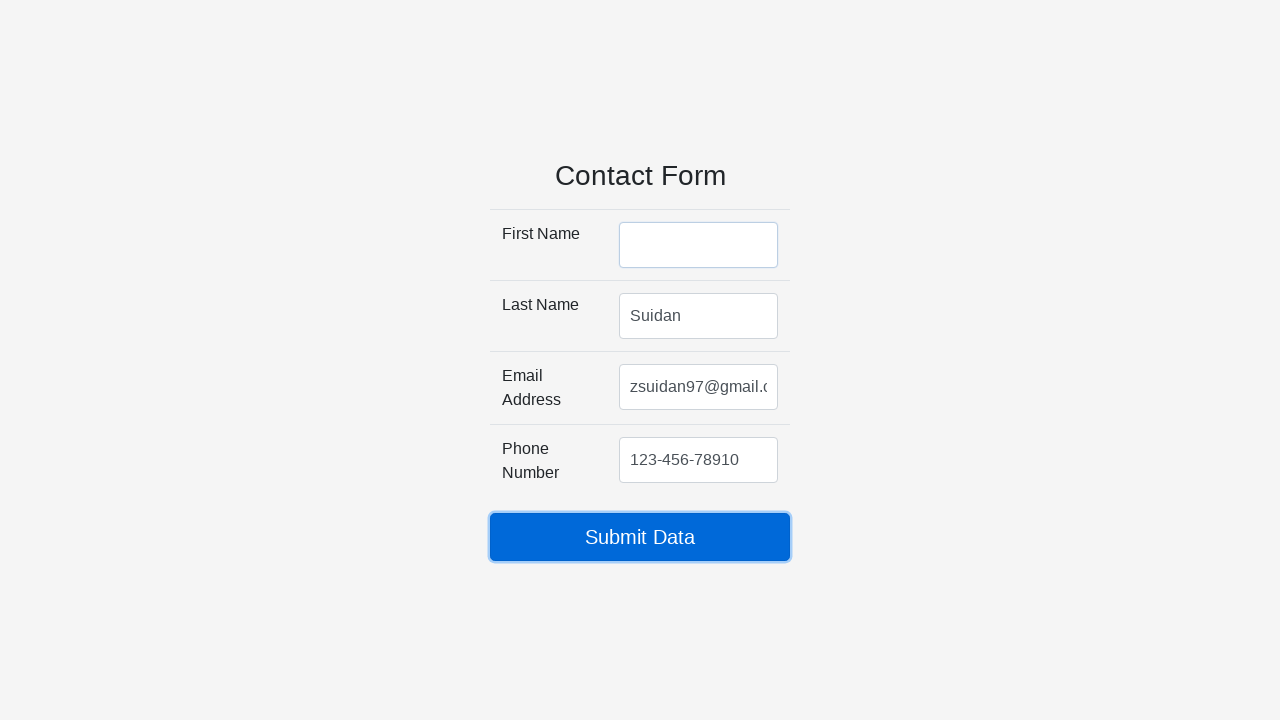

Cleared last name field on #lastName
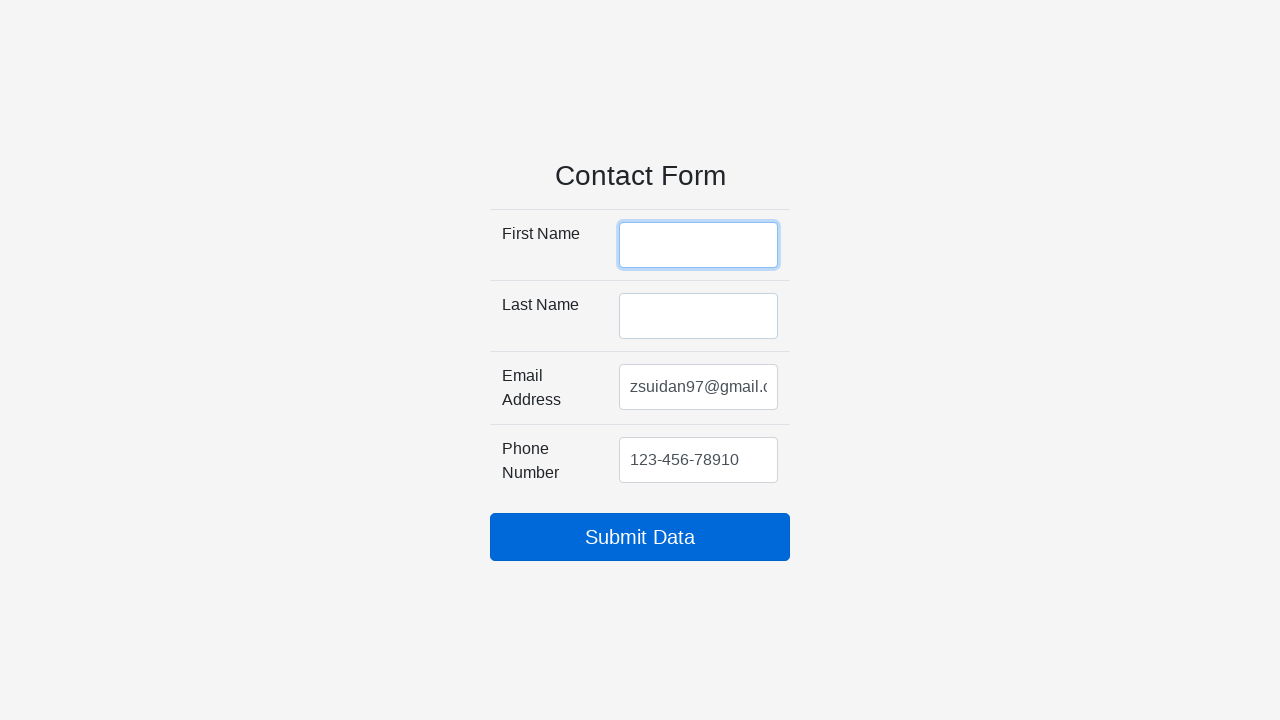

Cleared email field on #emailAddress
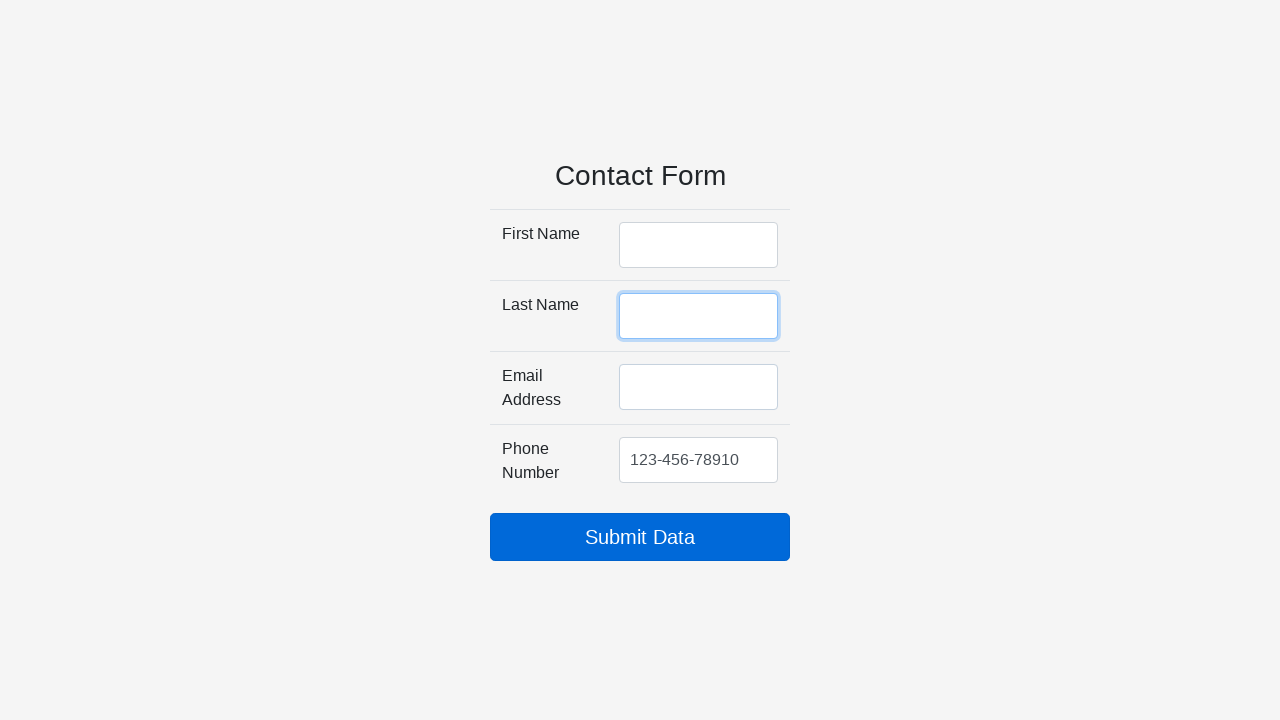

Cleared phone number field on #phoneNumber
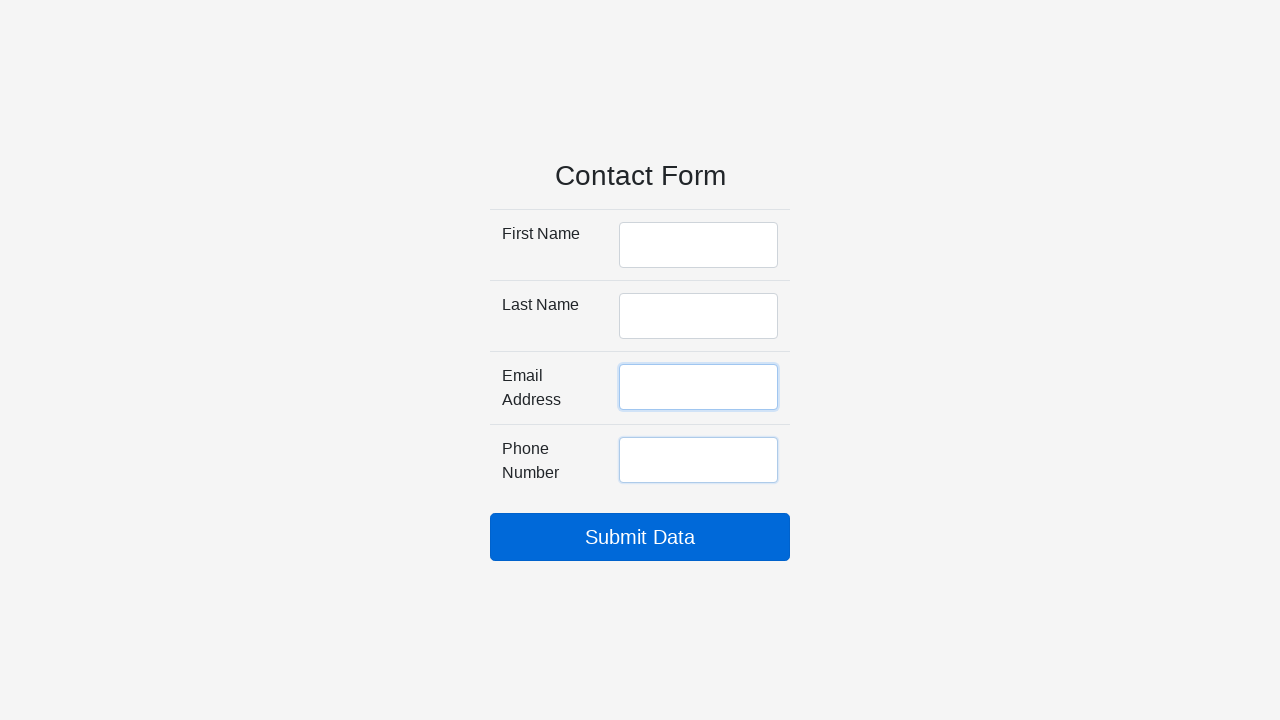

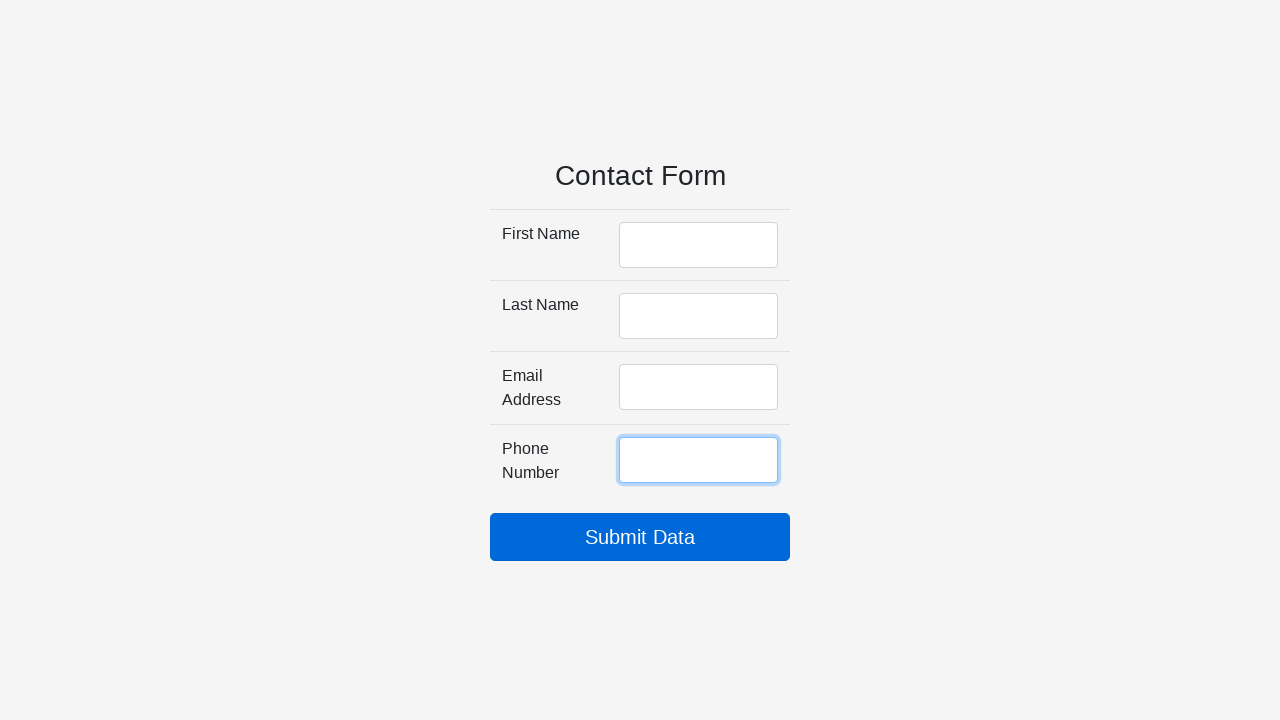